Tests dropdown selection functionality on select2.org by selecting options from multiple dropdown elements

Starting URL: https://select2.org/getting-started/basic-usage

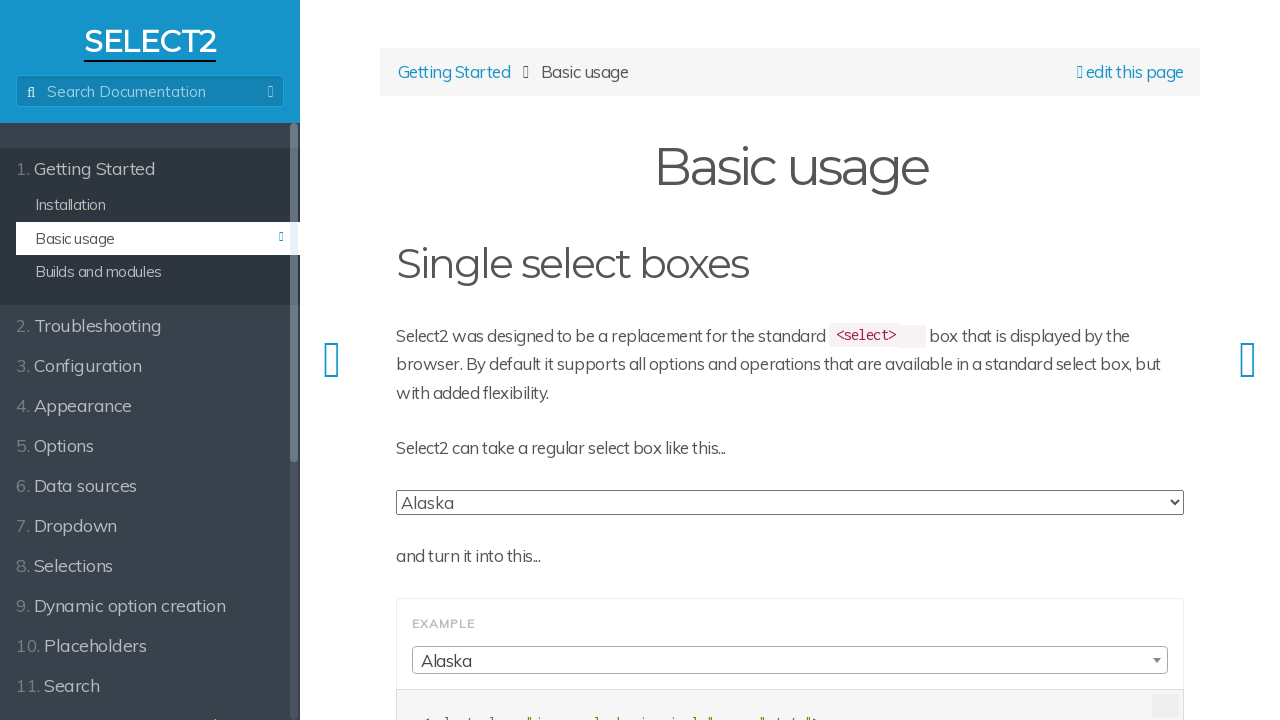

Selected 'New Mexico' from first standard HTML select dropdown on (//select)[1]
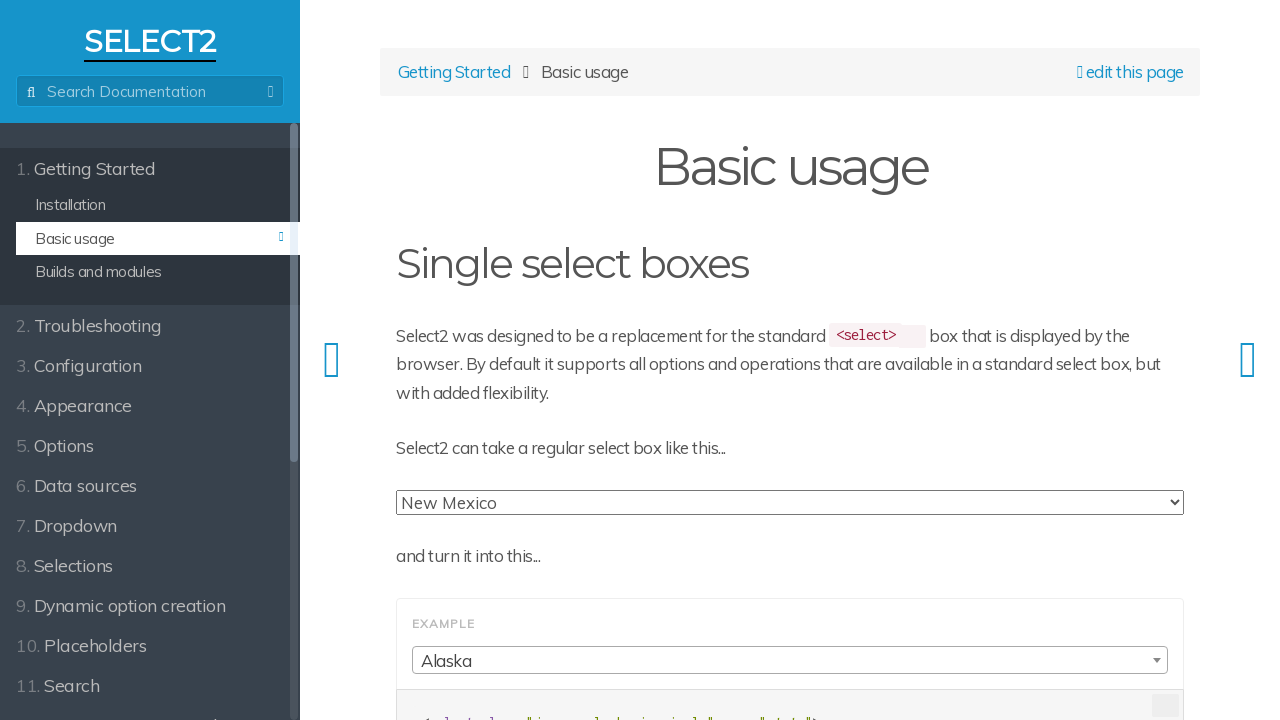

Selected 'Rhode Island' from second select2 dropdown on (//select)[2]
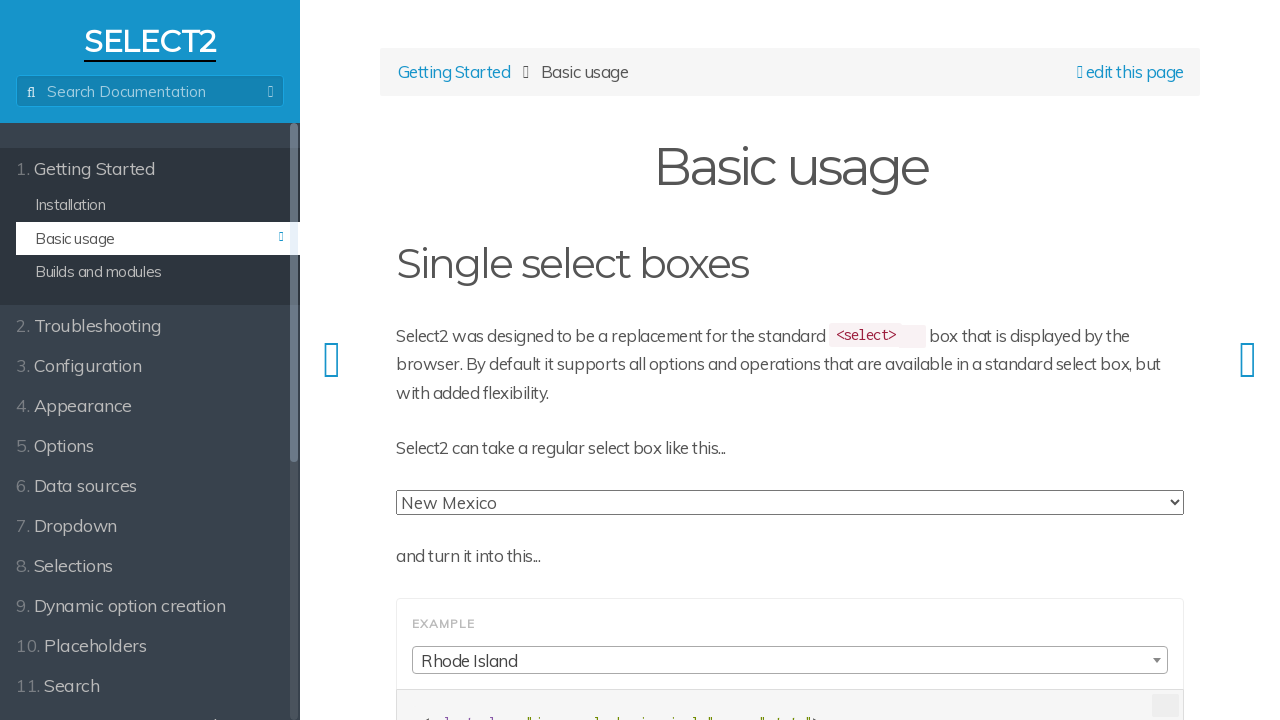

Selected 'Nevada' from third select2 dropdown on (//select)[3]
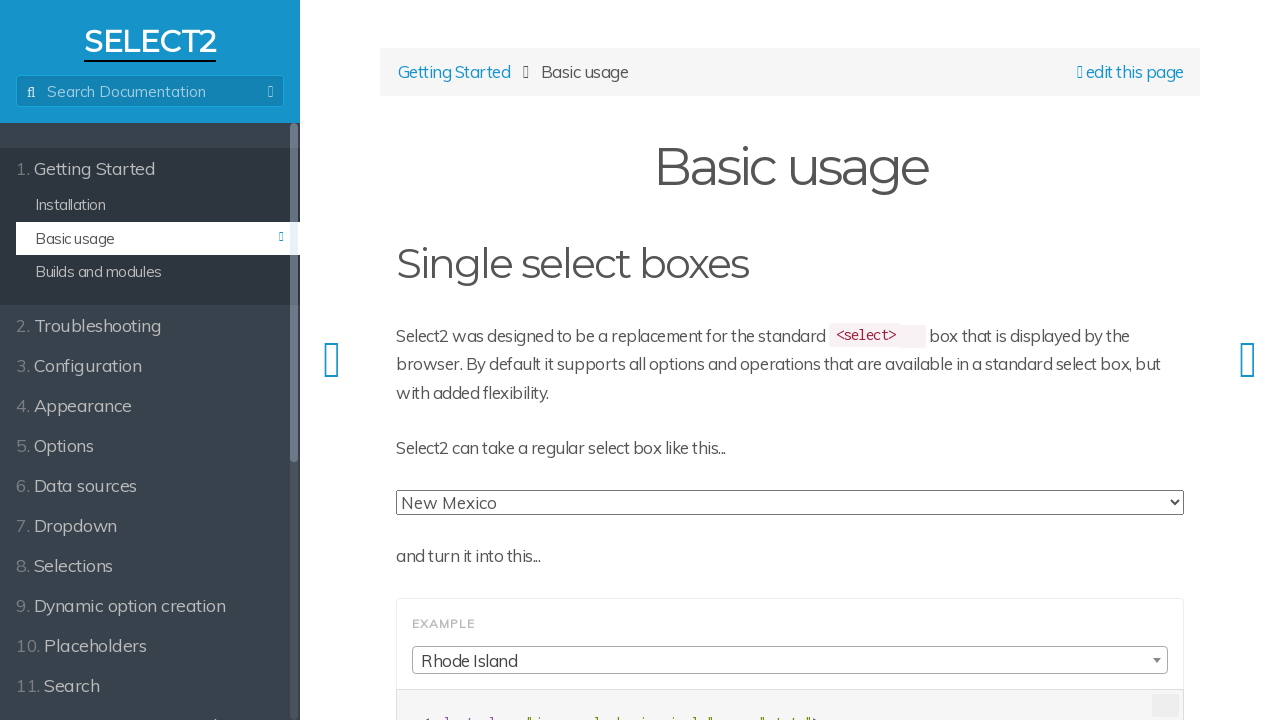

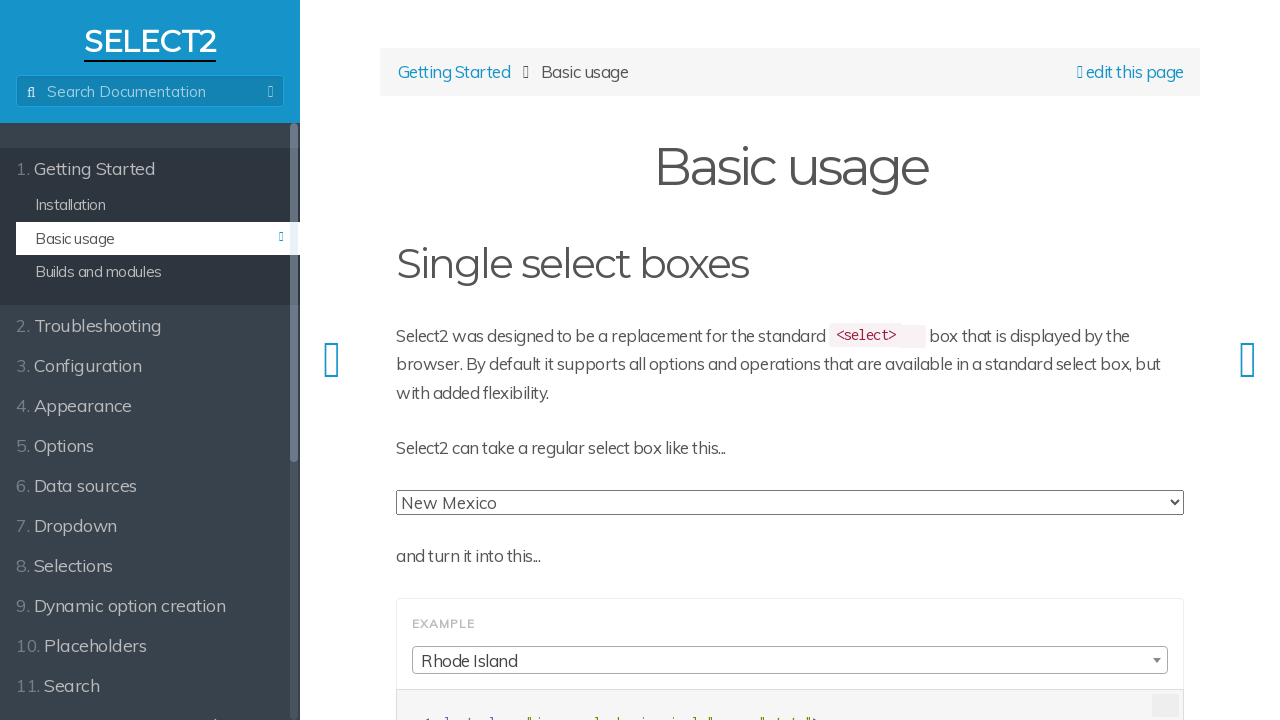